Tests the contact form by clicking the Contact Us link, filling in name, email, address, phone number, subject, and message fields, then submitting the form.

Starting URL: https://symonstorozhenko.wixsite.com/website-1

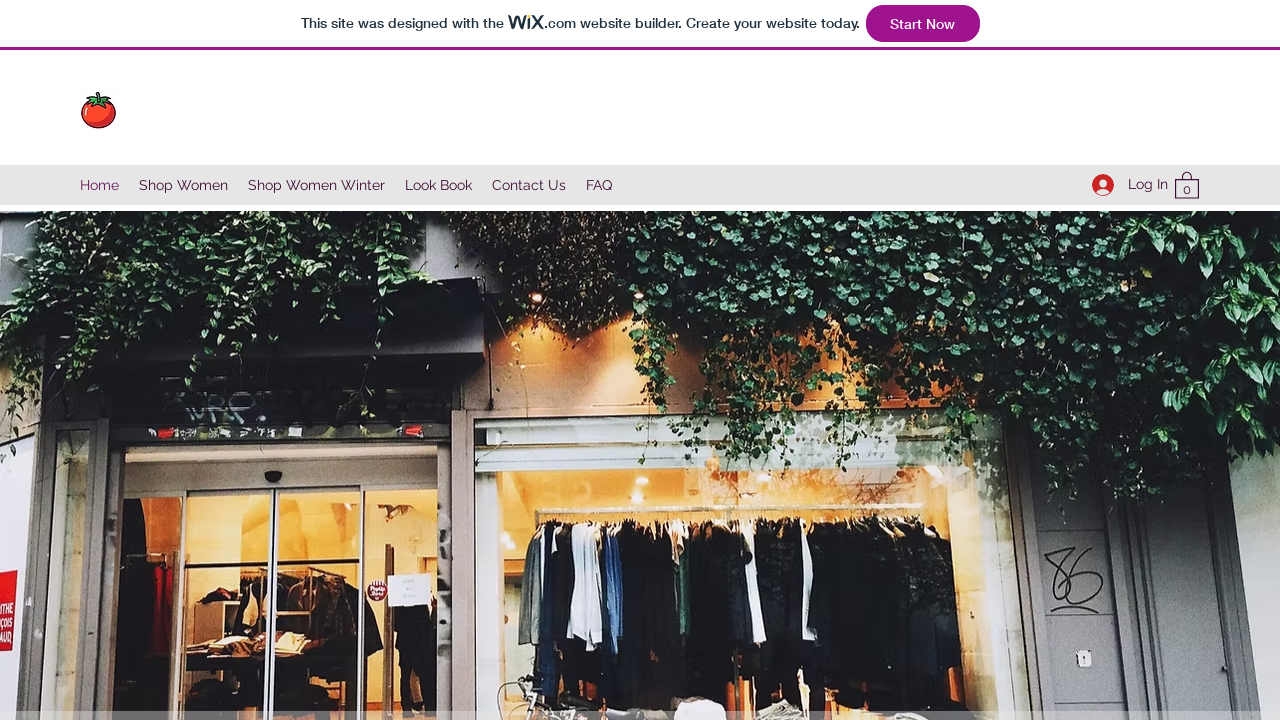

Clicked Contact Us link at (529, 185) on internal:role=link[name="Contact Us"i]
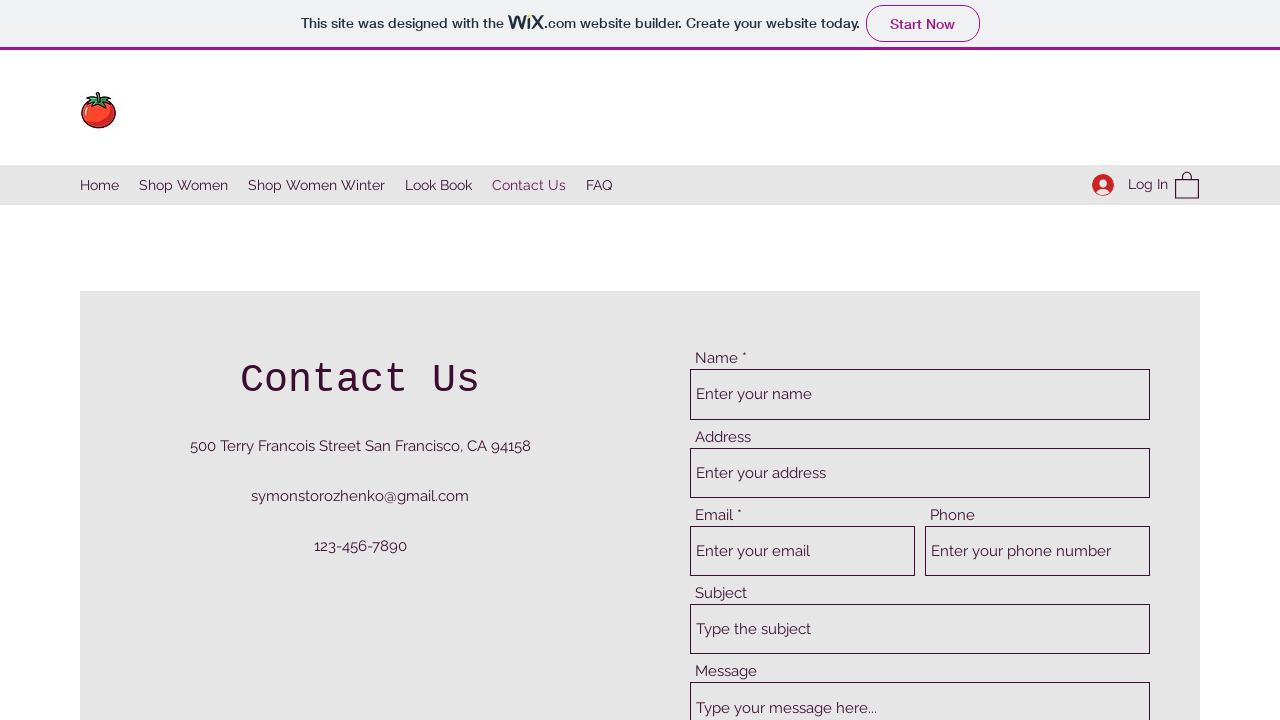

Clicked name field at (920, 394) on internal:attr=[placeholder="Enter your name"i]
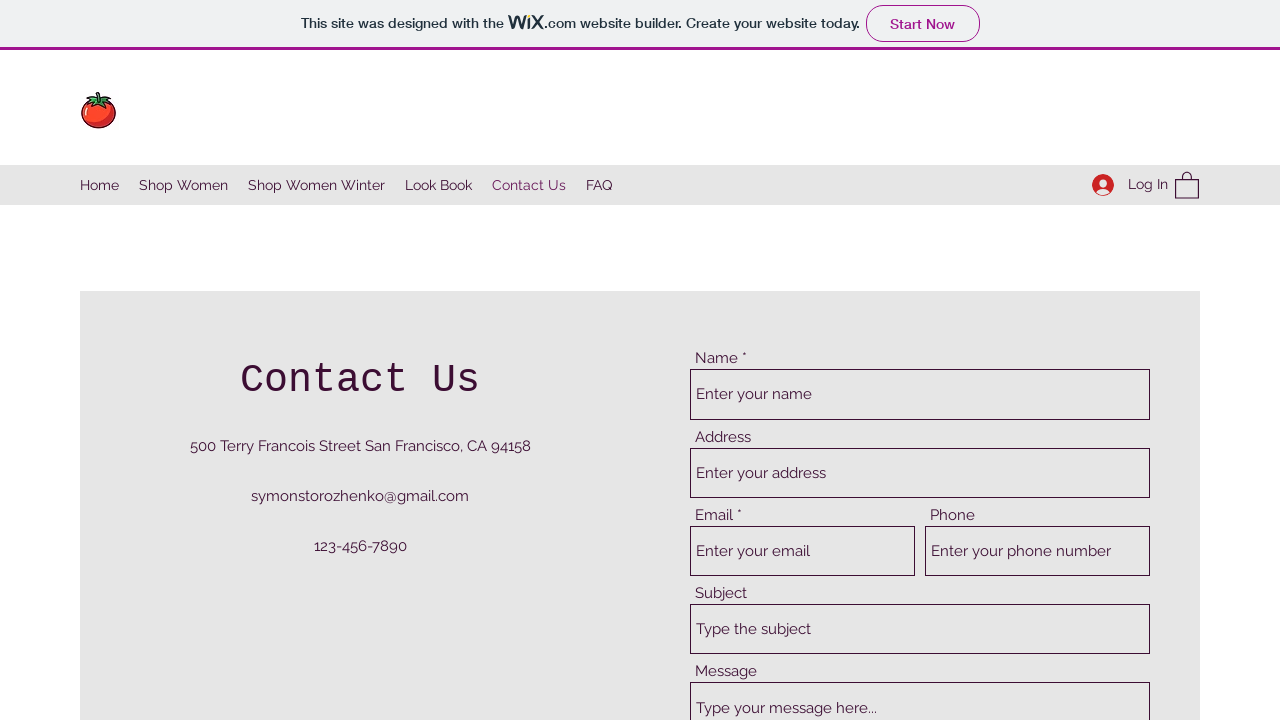

Filled name field with 'Ahad' on internal:attr=[placeholder="Enter your name"i]
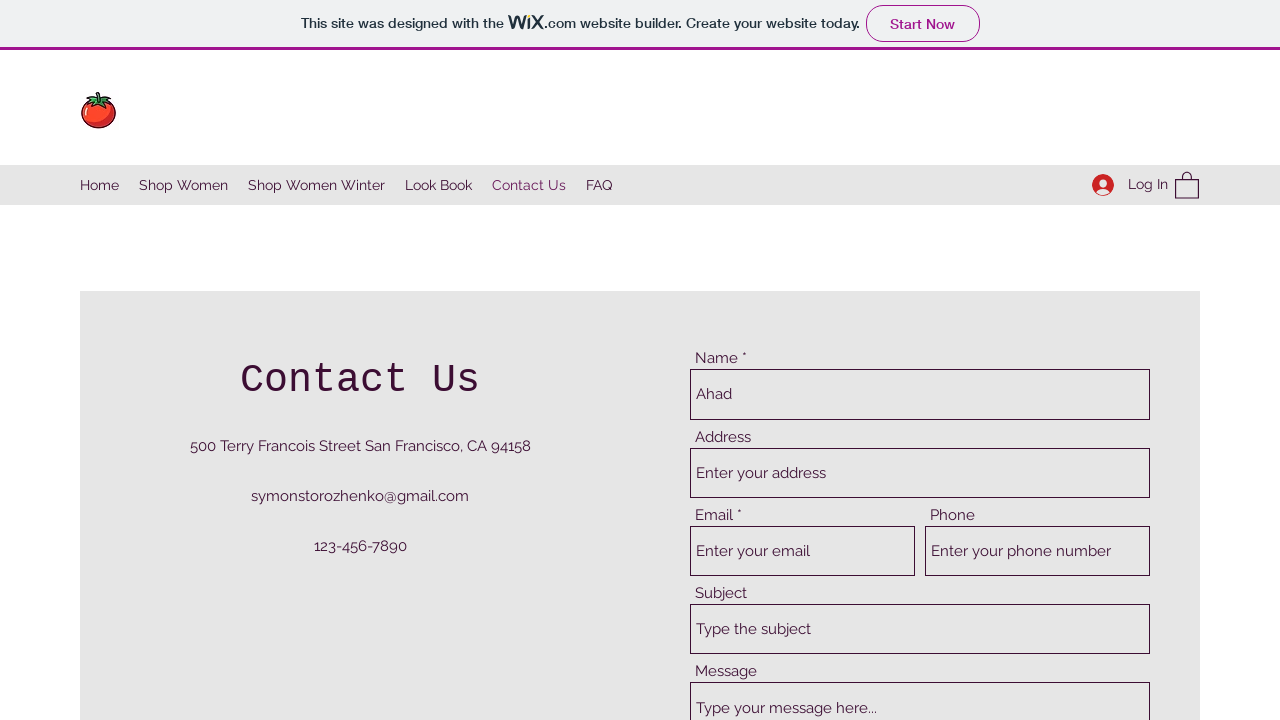

Pressed Tab to move to next field on internal:attr=[placeholder="Enter your name"i]
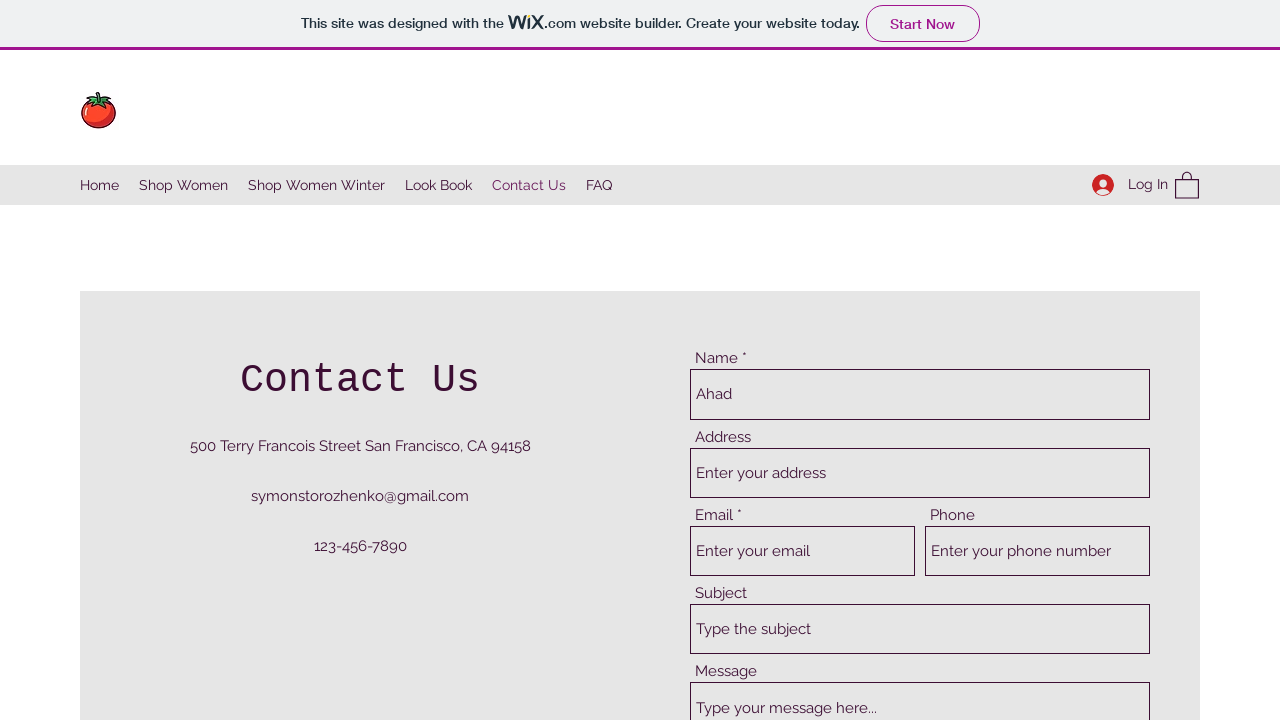

Filled address field with email 'ahada123@gmail.com' on internal:attr=[placeholder="Enter your address"i]
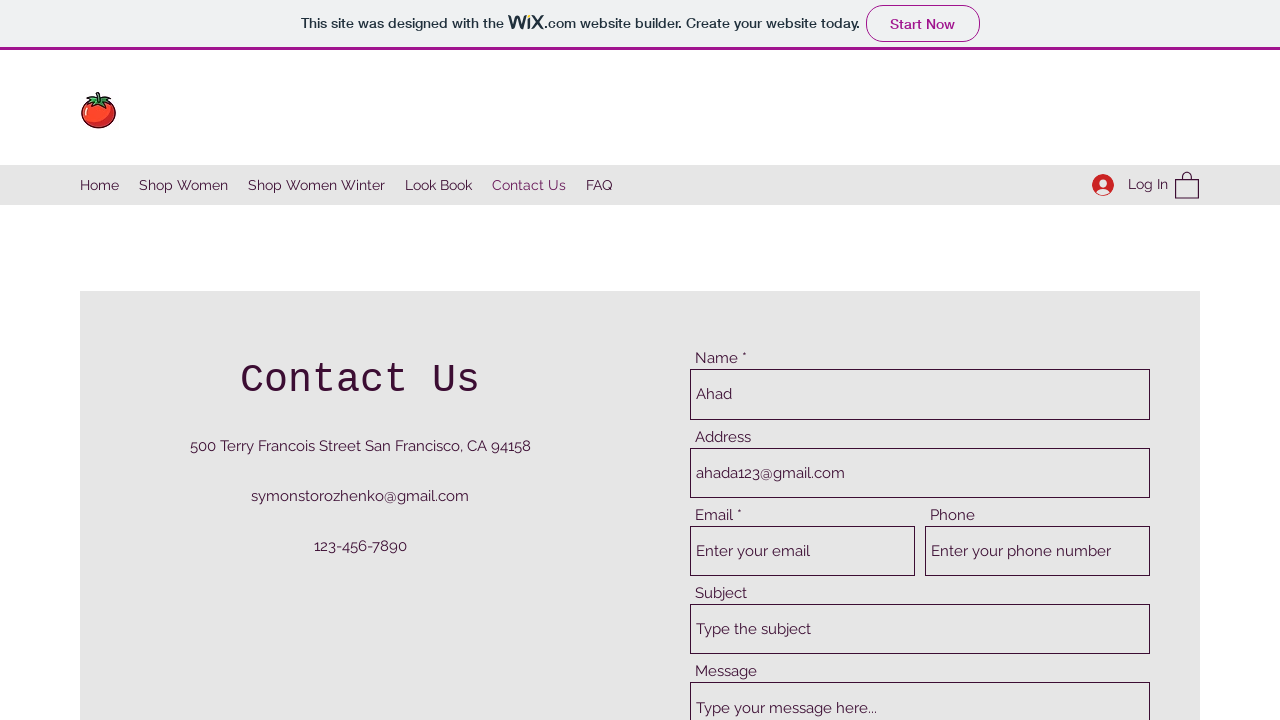

Pressed Tab to move to next field on internal:attr=[placeholder="Enter your address"i]
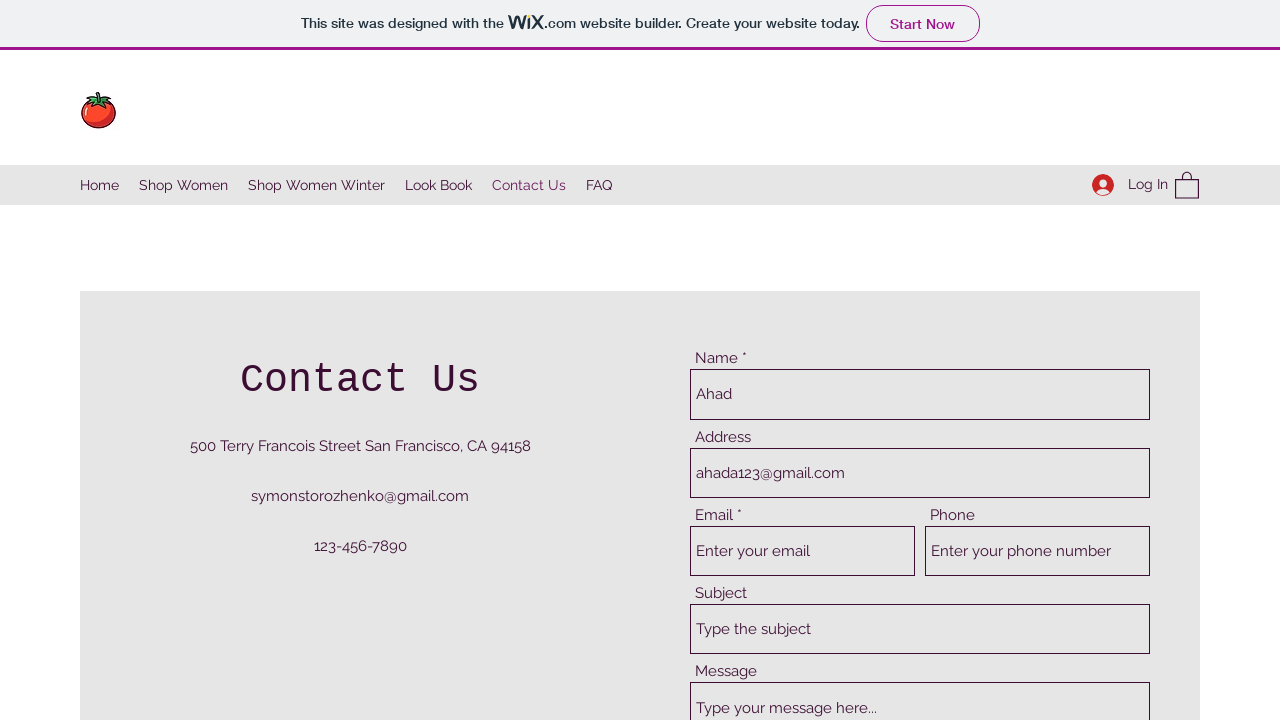

Filled email field with 'ahada123@gmail.com' on internal:attr=[placeholder="Enter your email"i]
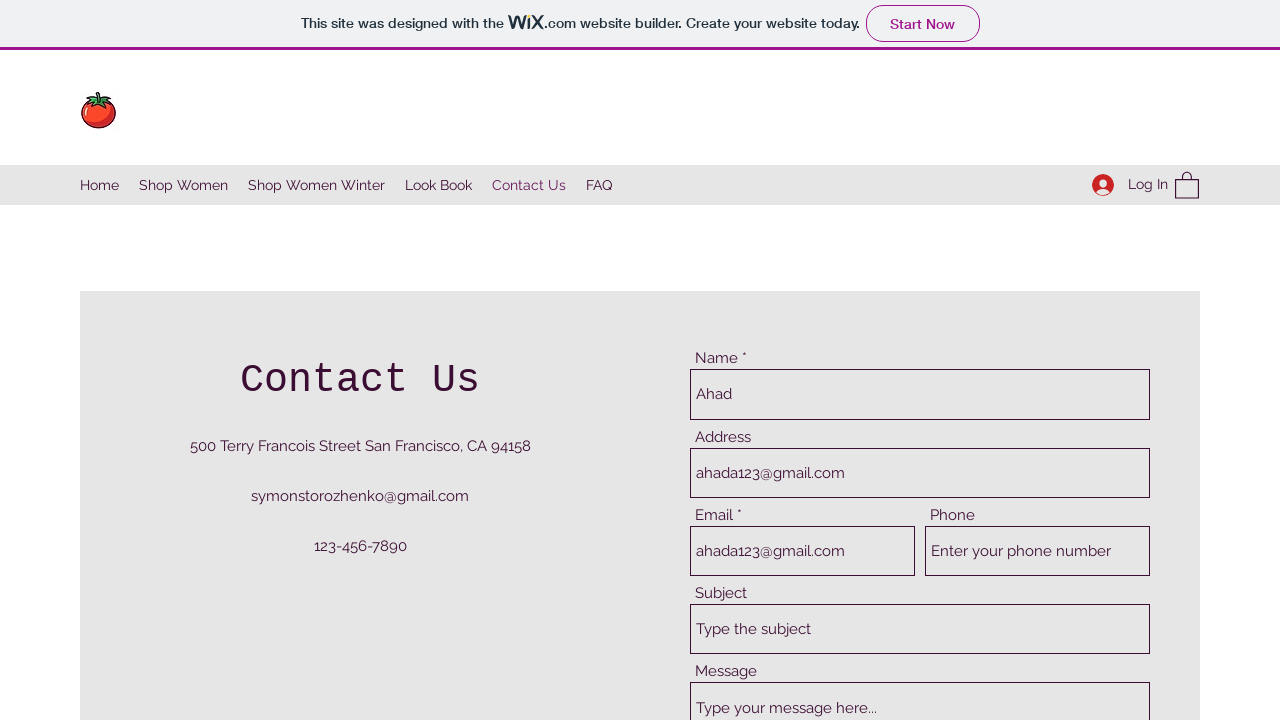

Clicked address field to update it at (920, 473) on internal:attr=[placeholder="Enter your address"i]
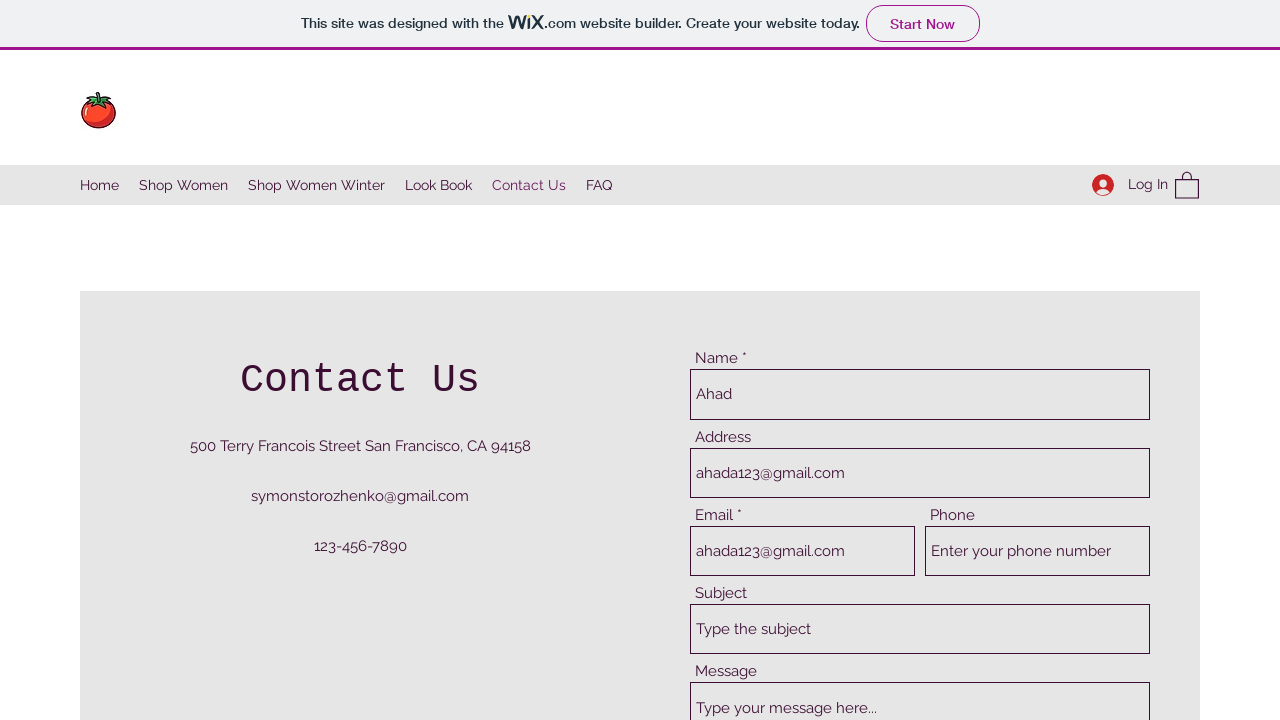

Filled address field with '12str 77 address' on internal:attr=[placeholder="Enter your address"i]
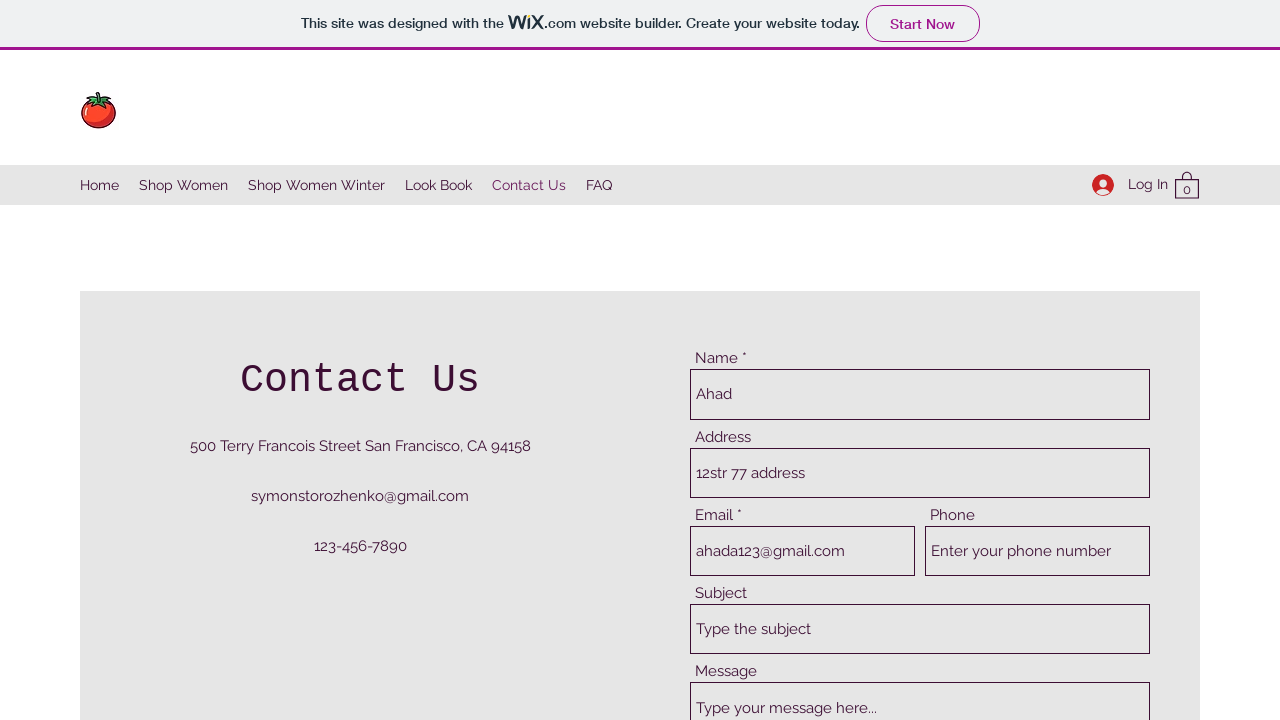

Clicked phone number field at (1038, 551) on internal:attr=[placeholder="Enter your phone number"i]
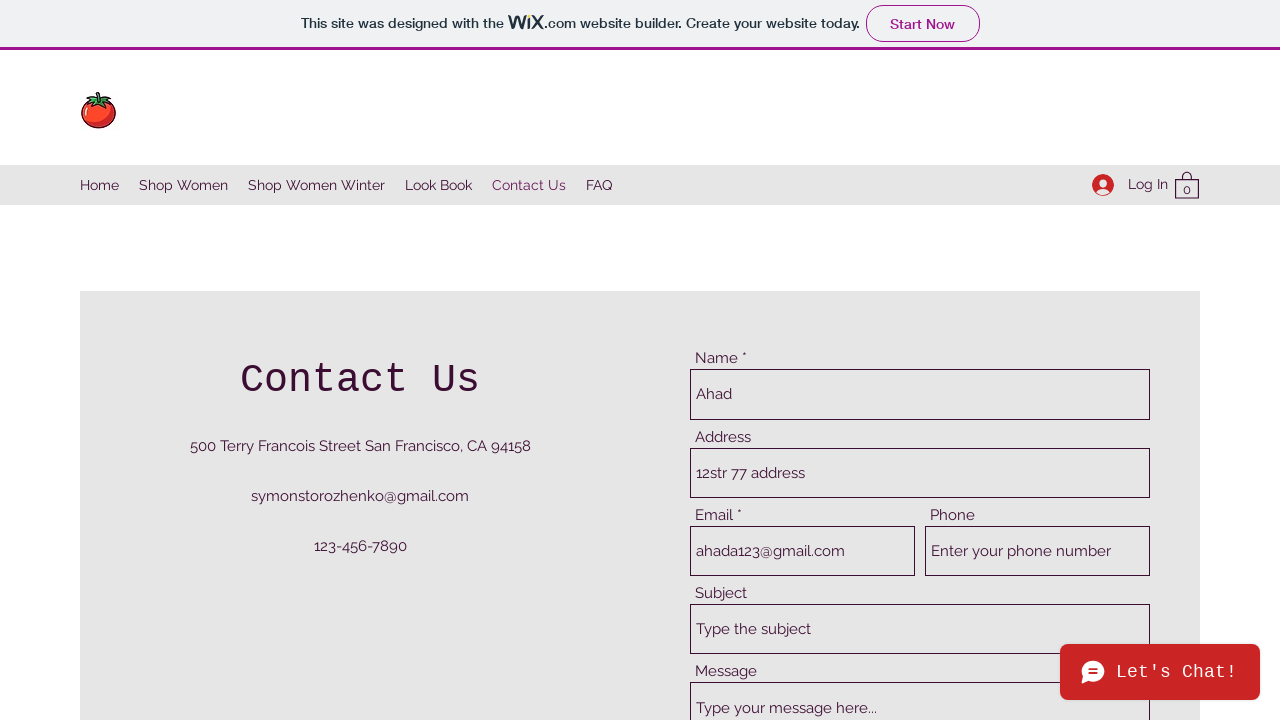

Filled phone number field with '12345887654' on internal:attr=[placeholder="Enter your phone number"i]
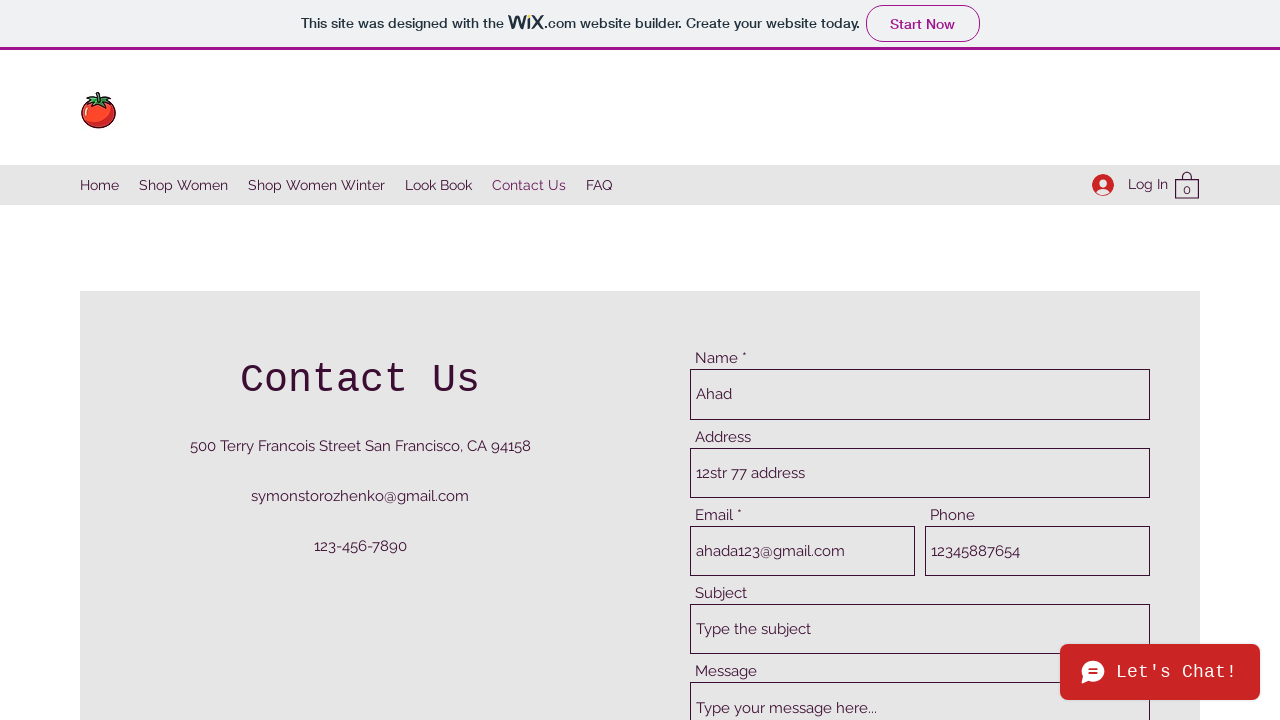

Clicked subject field at (920, 629) on internal:attr=[placeholder="Type the subject"i]
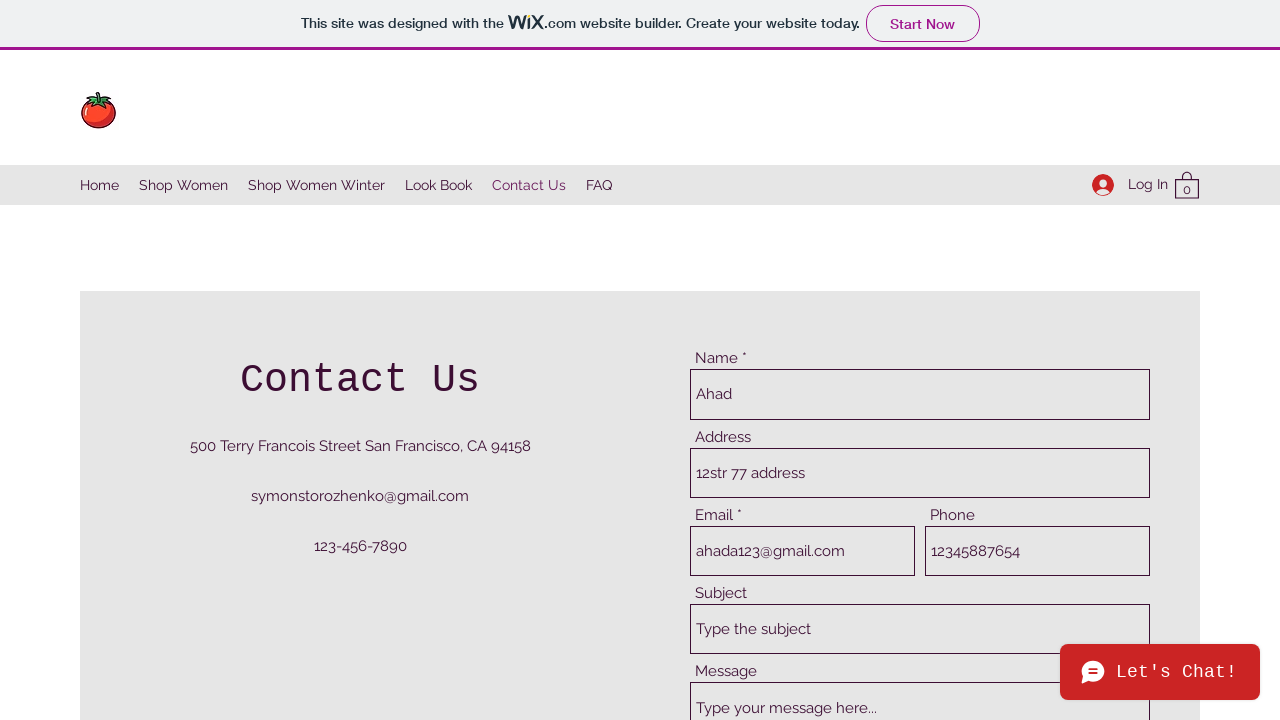

Filled subject field with 'dummy subject' on internal:attr=[placeholder="Type the subject"i]
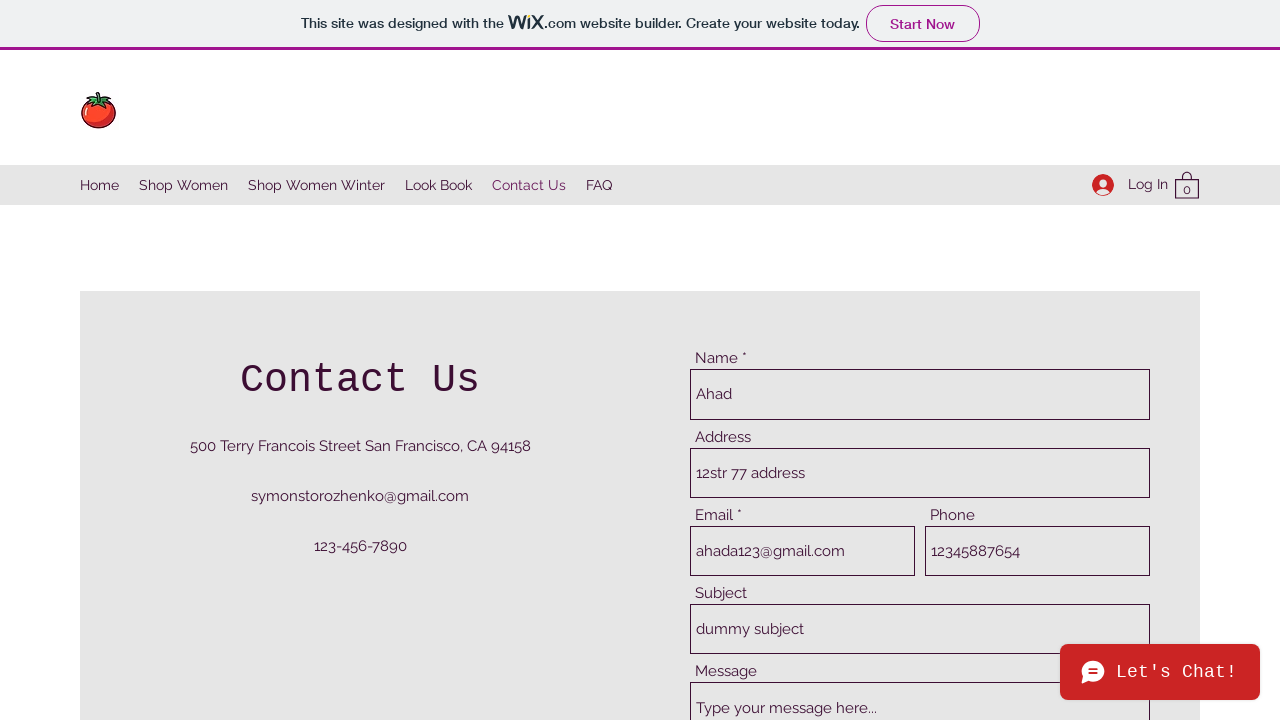

Clicked message field at (920, 658) on internal:attr=[placeholder="Type your message here..."i]
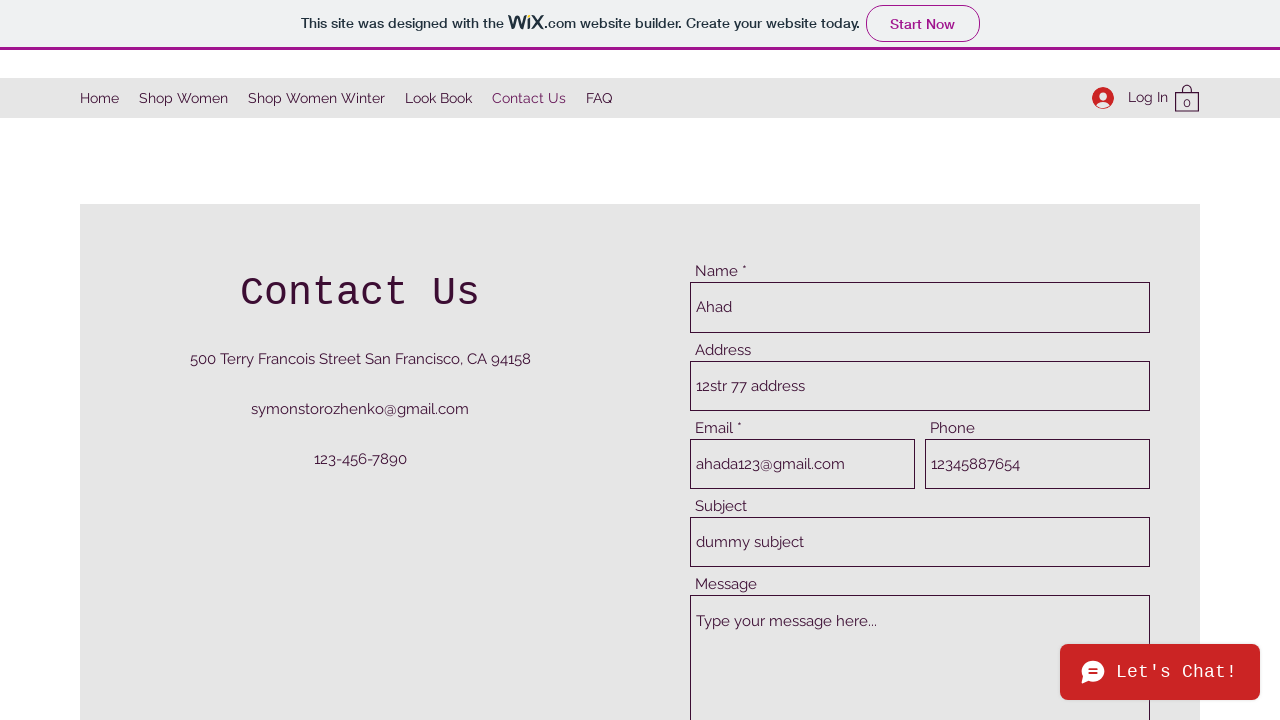

Filled message field with 'here is a message' on internal:attr=[placeholder="Type your message here..."i]
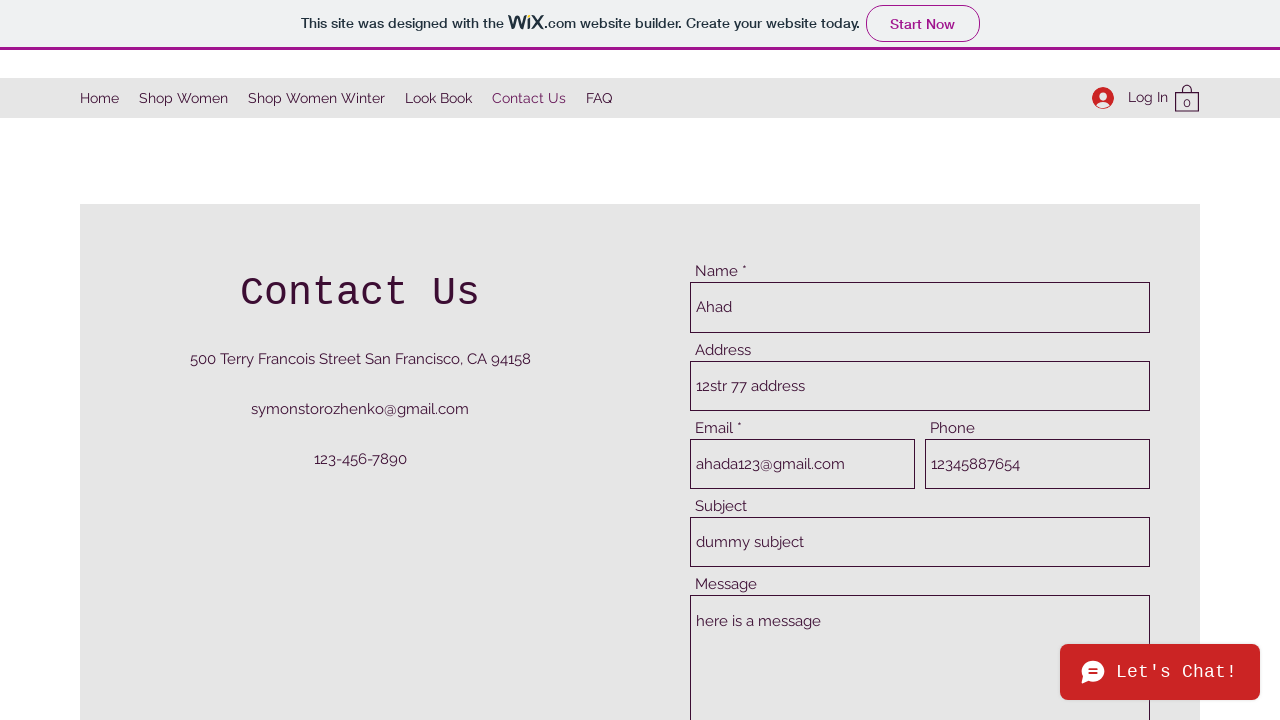

Clicked submit button to send contact form at (1079, 360) on internal:testid=[data-testid="buttonElement"s]
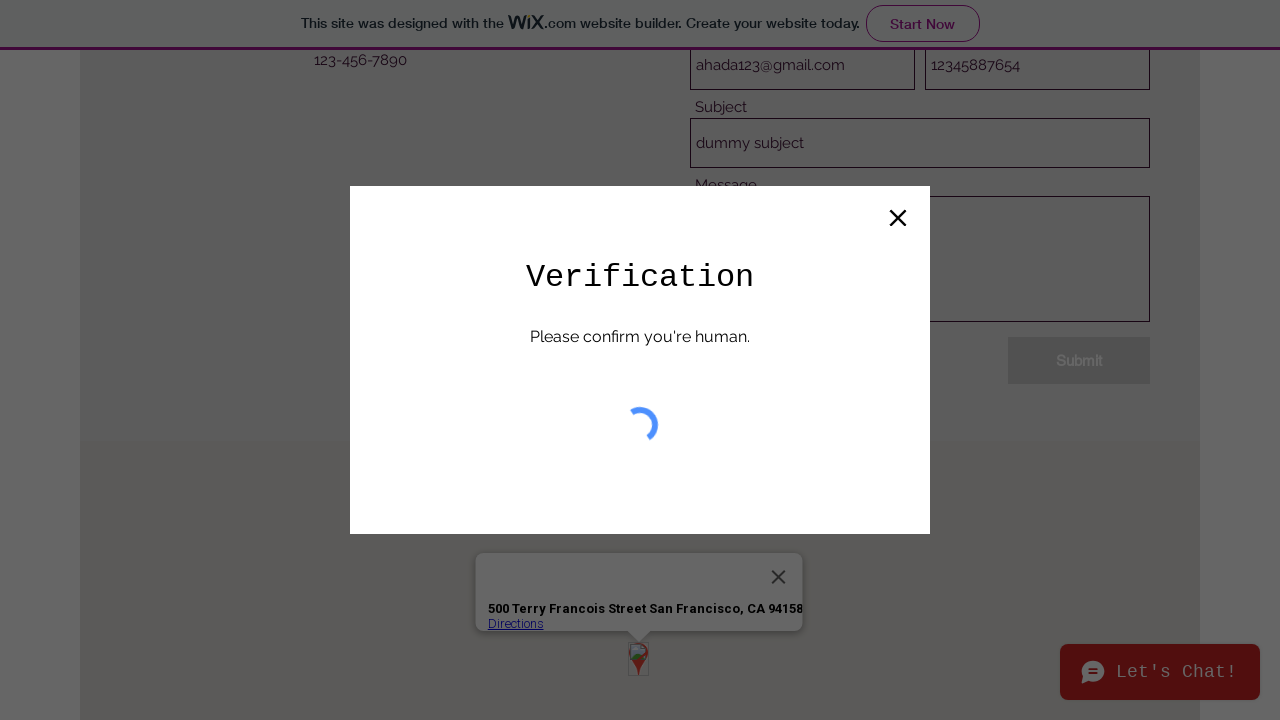

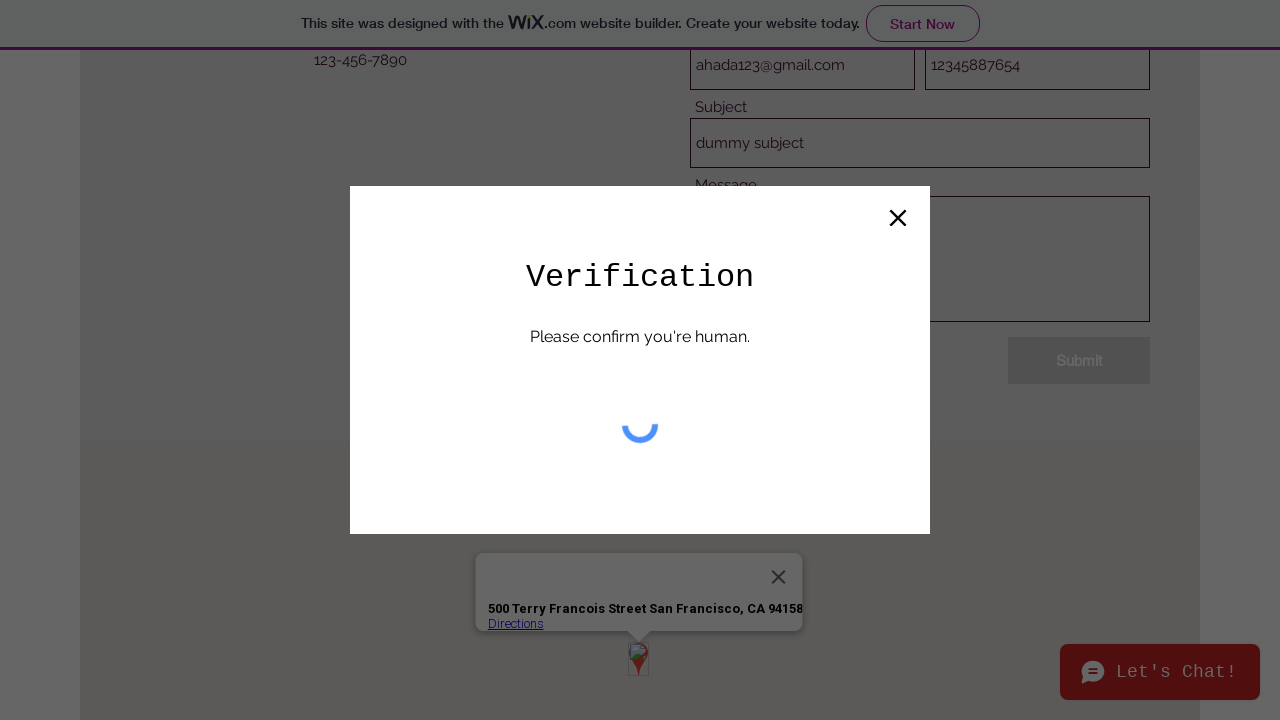